Navigates to an LMS website, clicks on "All Courses" link, and retrieves the list of course titles from the page

Starting URL: https://alchemy.hguy.co/lms/

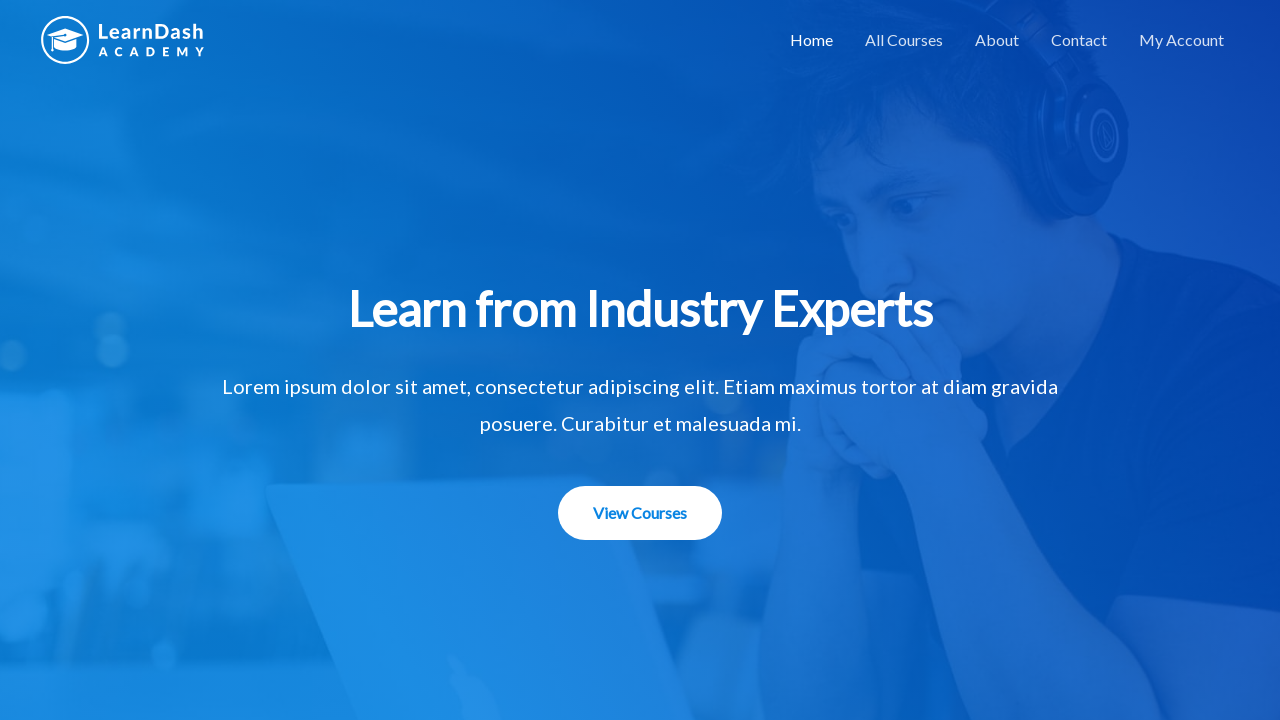

Navigated to LMS website at https://alchemy.hguy.co/lms/
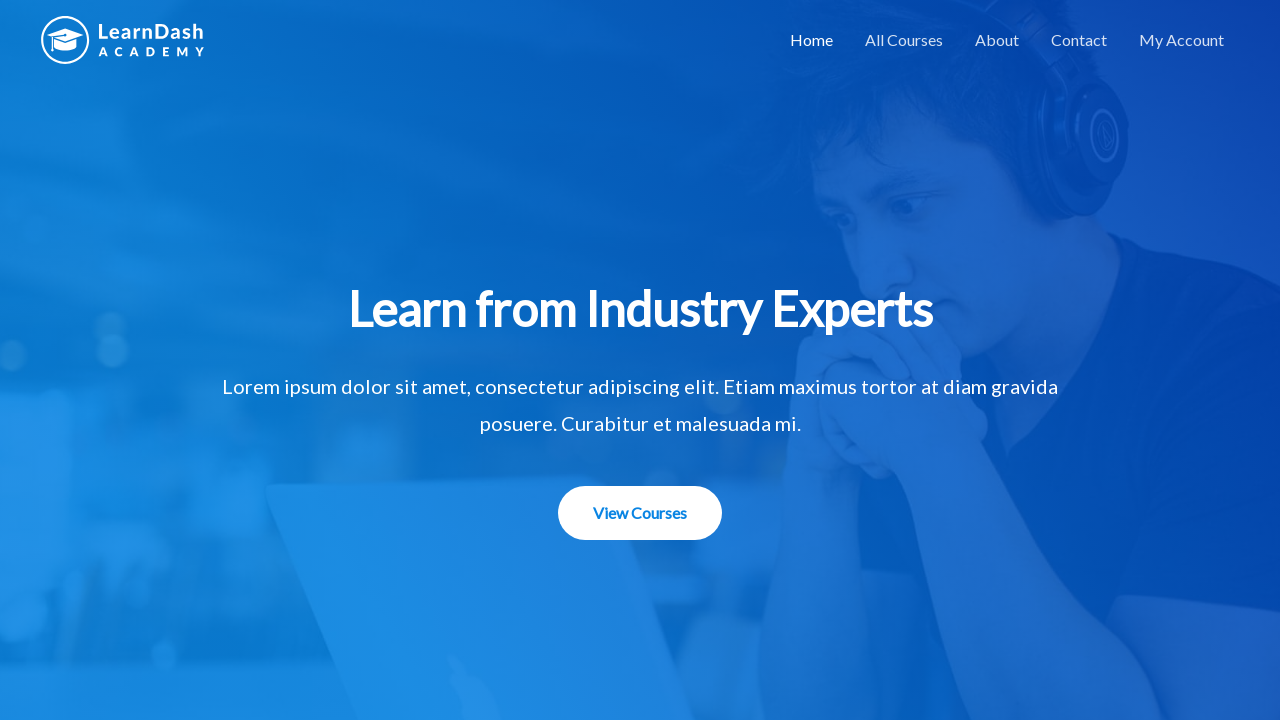

Clicked on 'All Courses' link at (904, 40) on text=All Courses
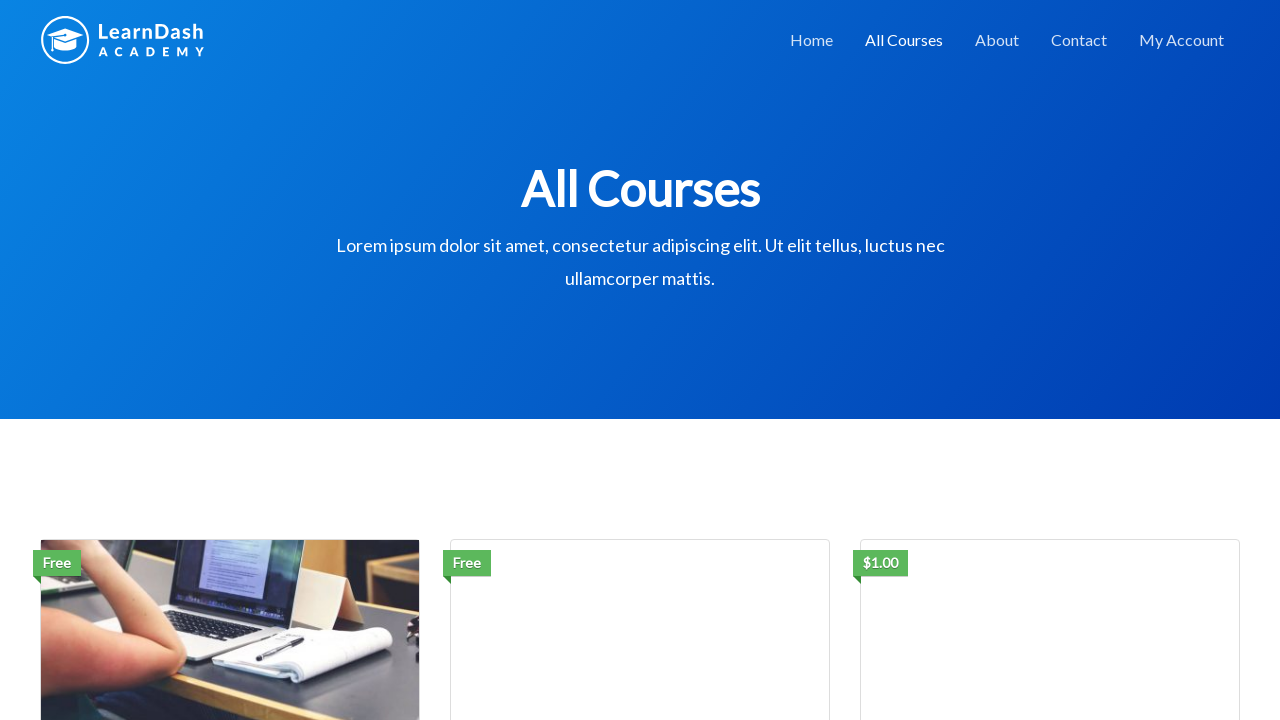

Course titles loaded on the page
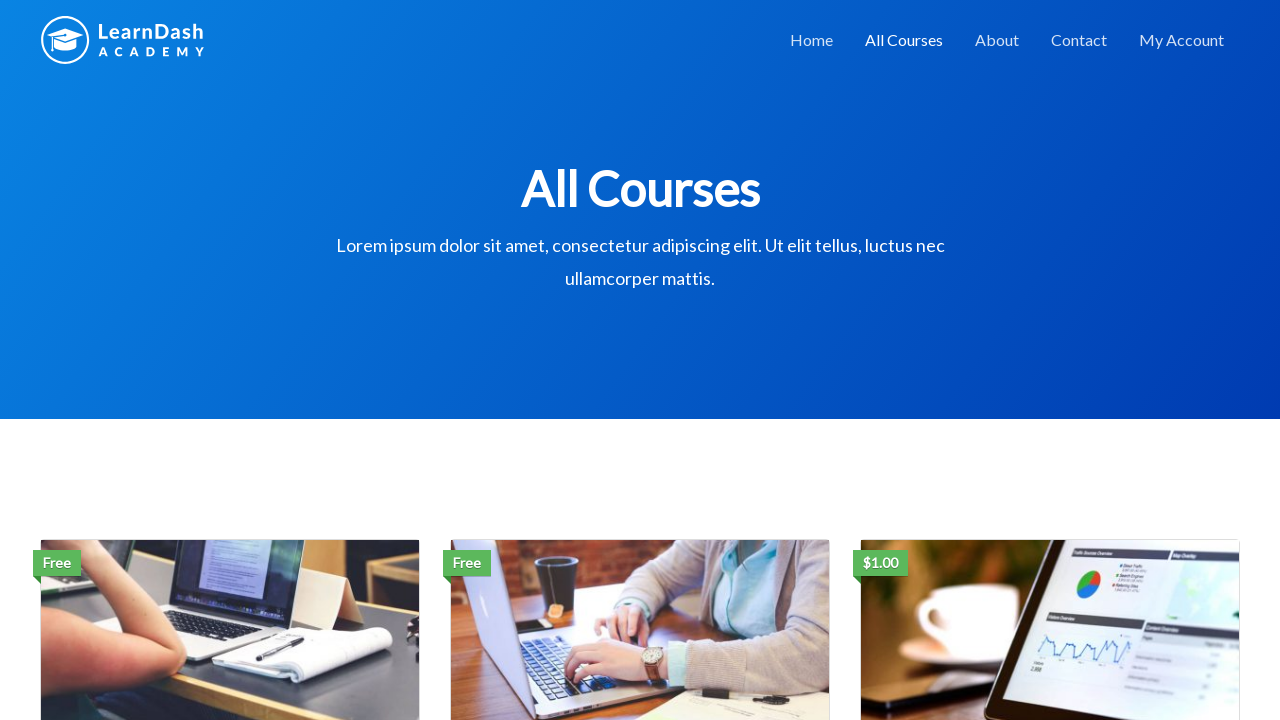

Retrieved all course elements - found 3 courses
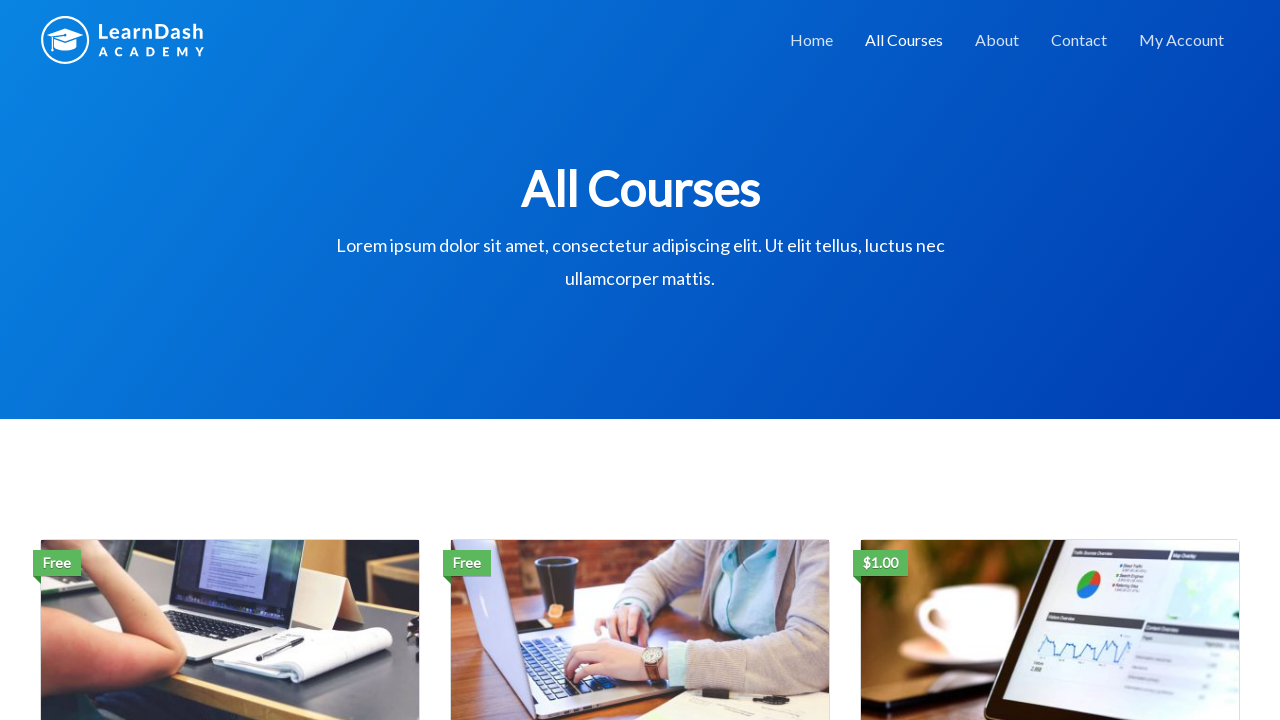

Course found: Social Media Marketing
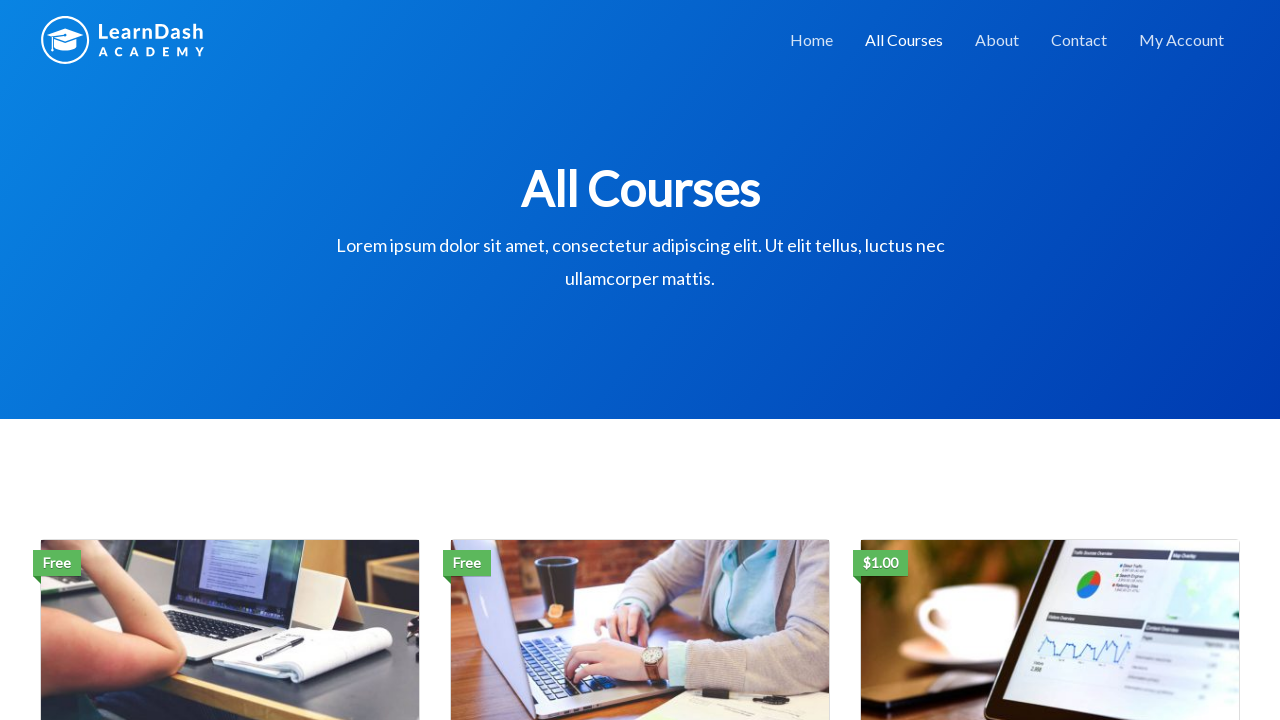

Course found: Email Marketing Strategies
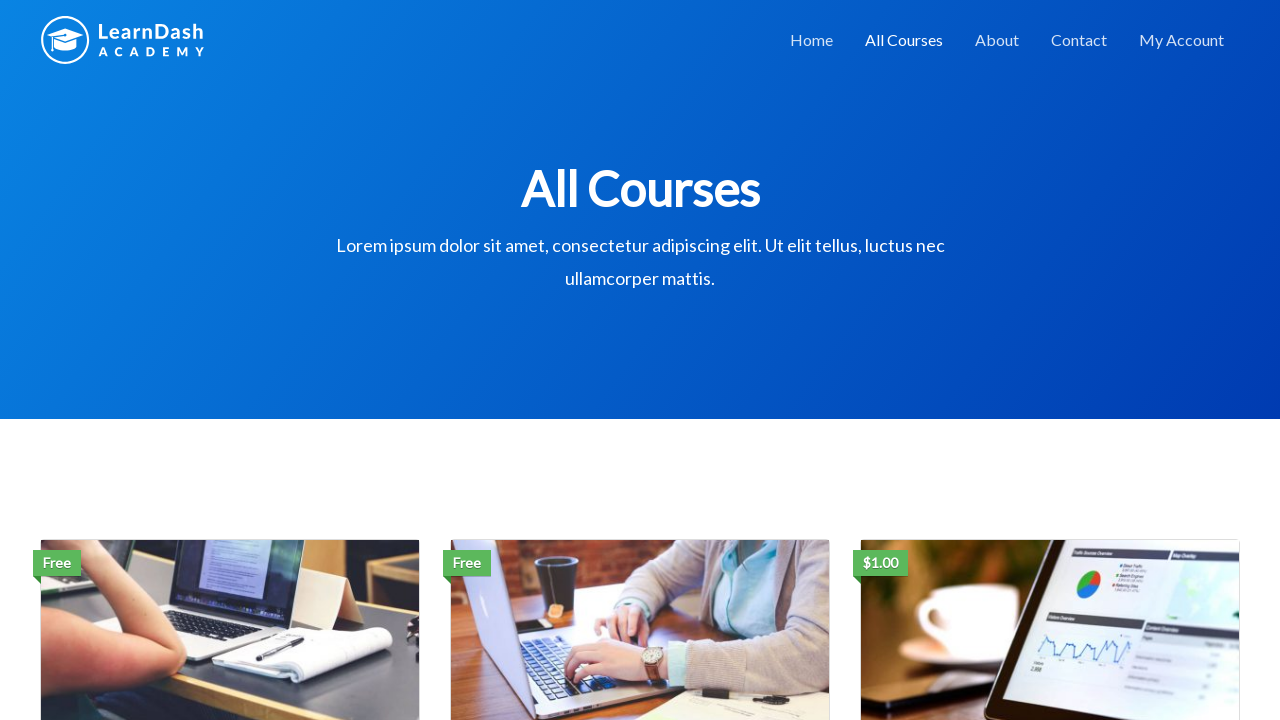

Course found: Content Marketing
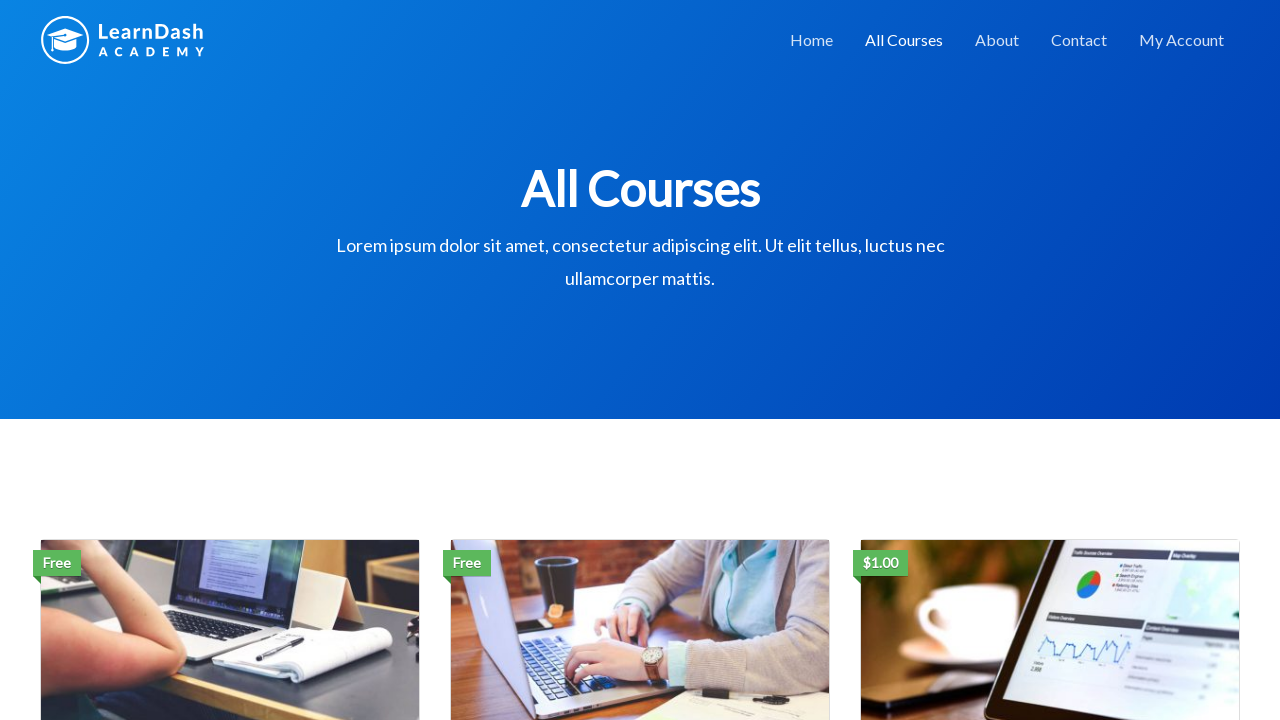

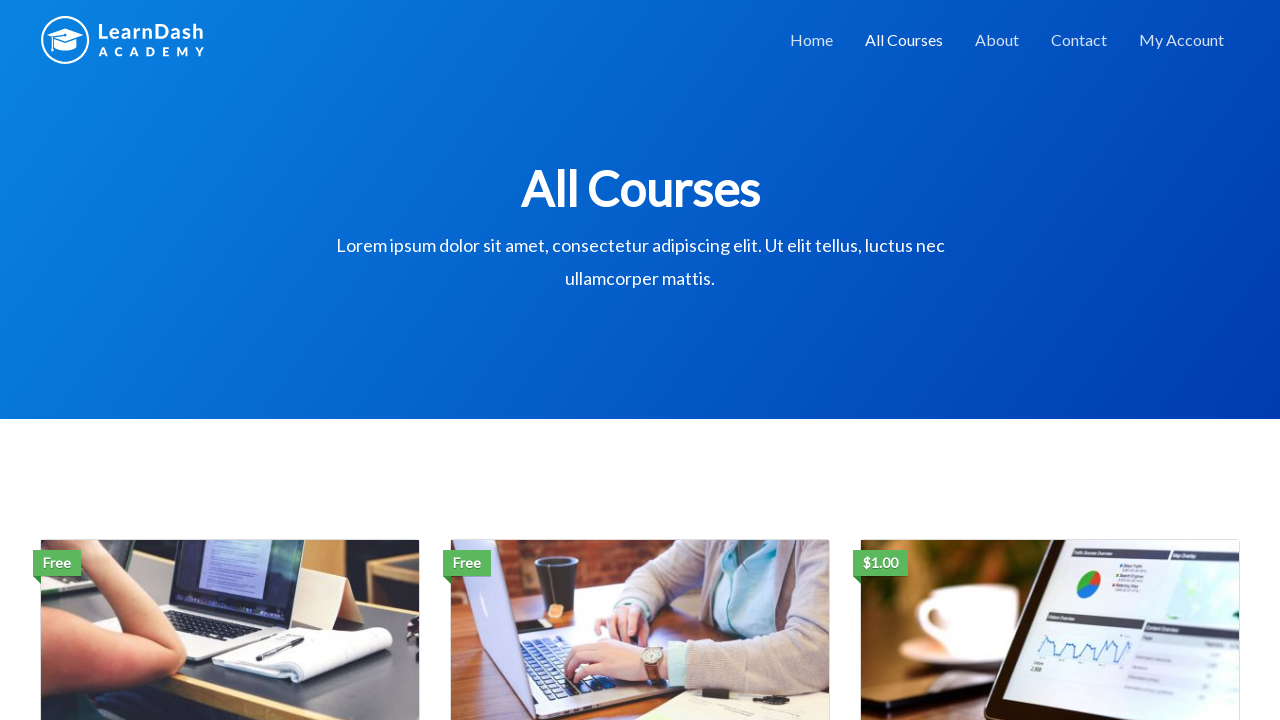